Tests browser window handling functionality by clicking a button to open a new window, switching to the new window to verify its content, then switching back to the original window.

Starting URL: https://demoqa.com/browser-windows

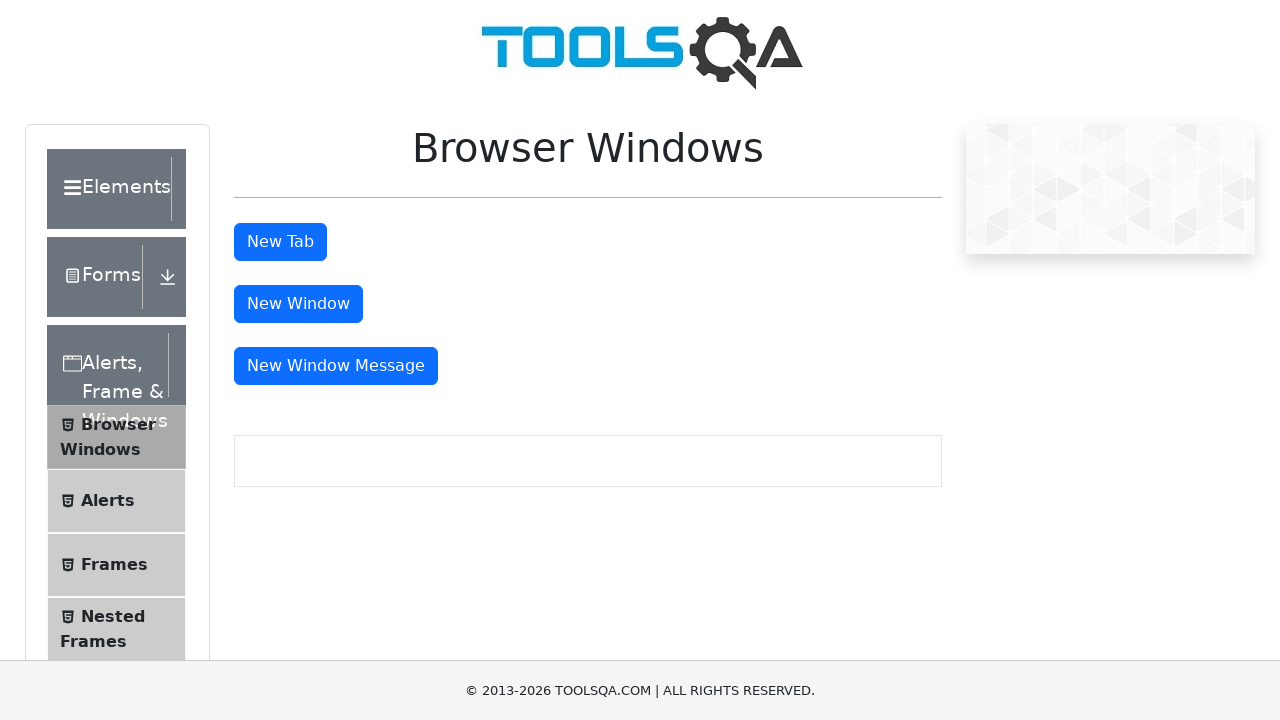

Retrieved initial page title
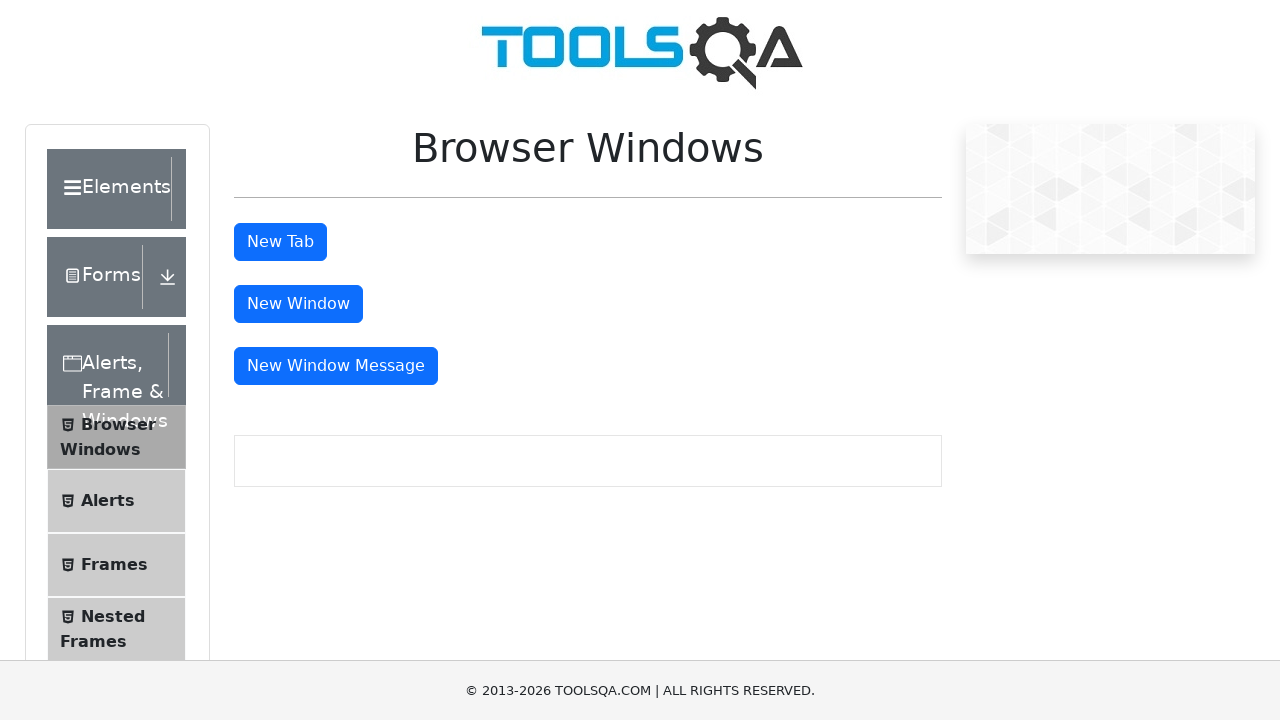

Clicked 'New Window' button to open a new browser window at (298, 304) on #windowButton
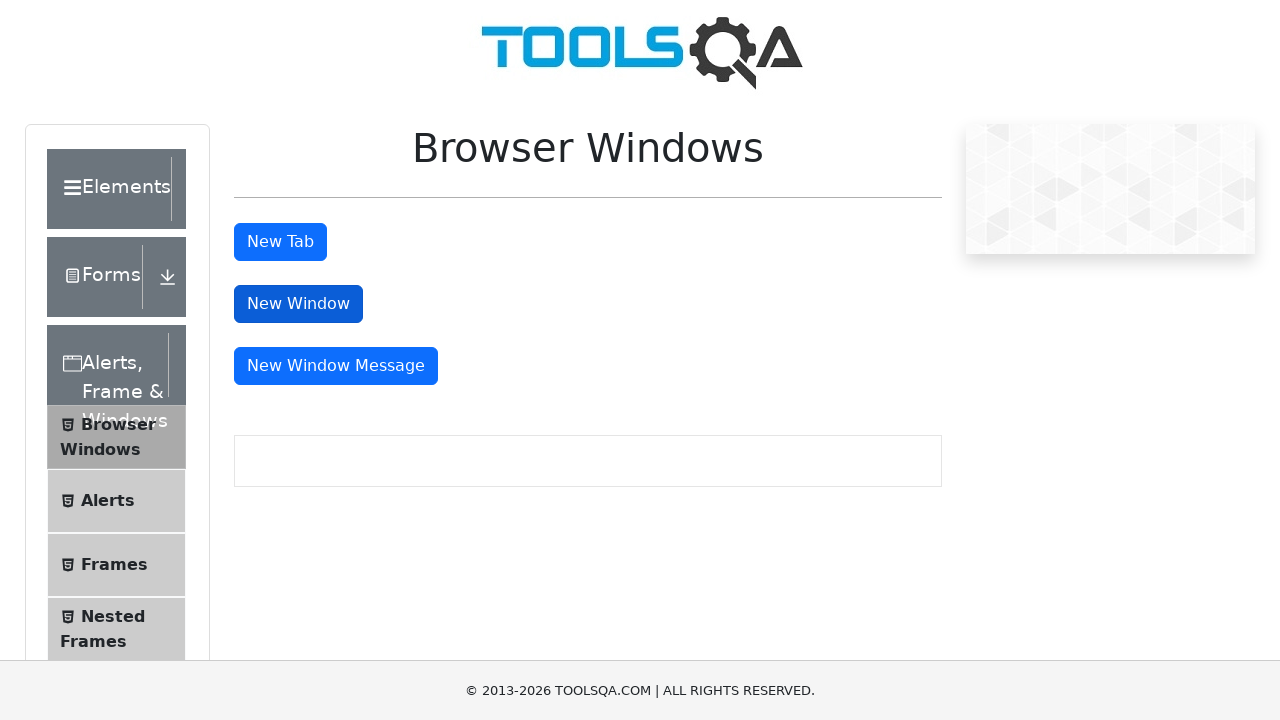

New window opened and captured
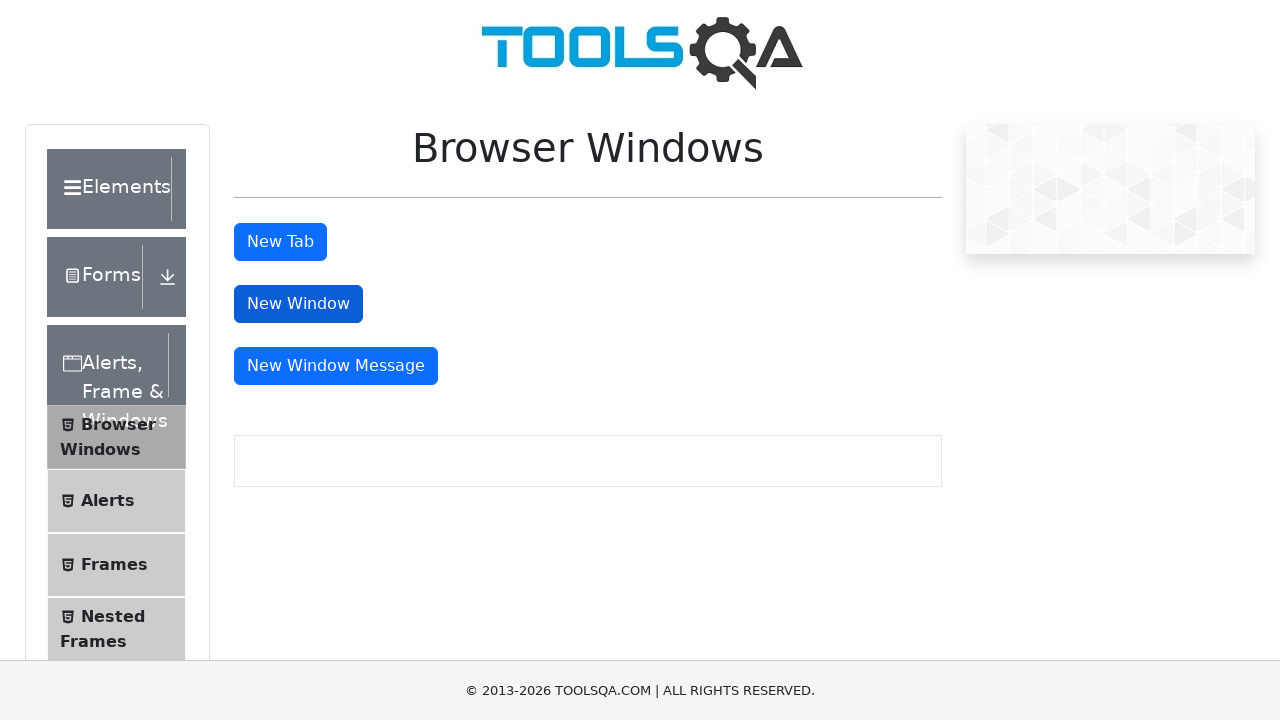

New window page loaded completely
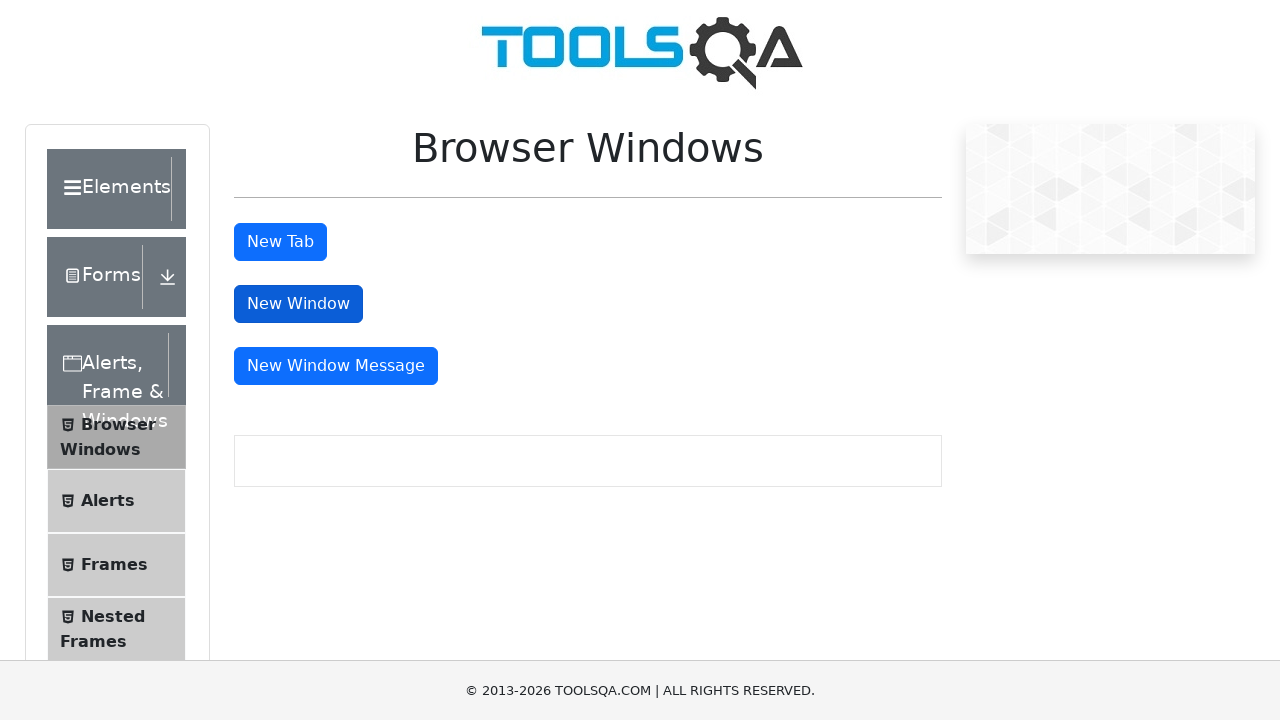

Retrieved new window URL: https://demoqa.com/sample
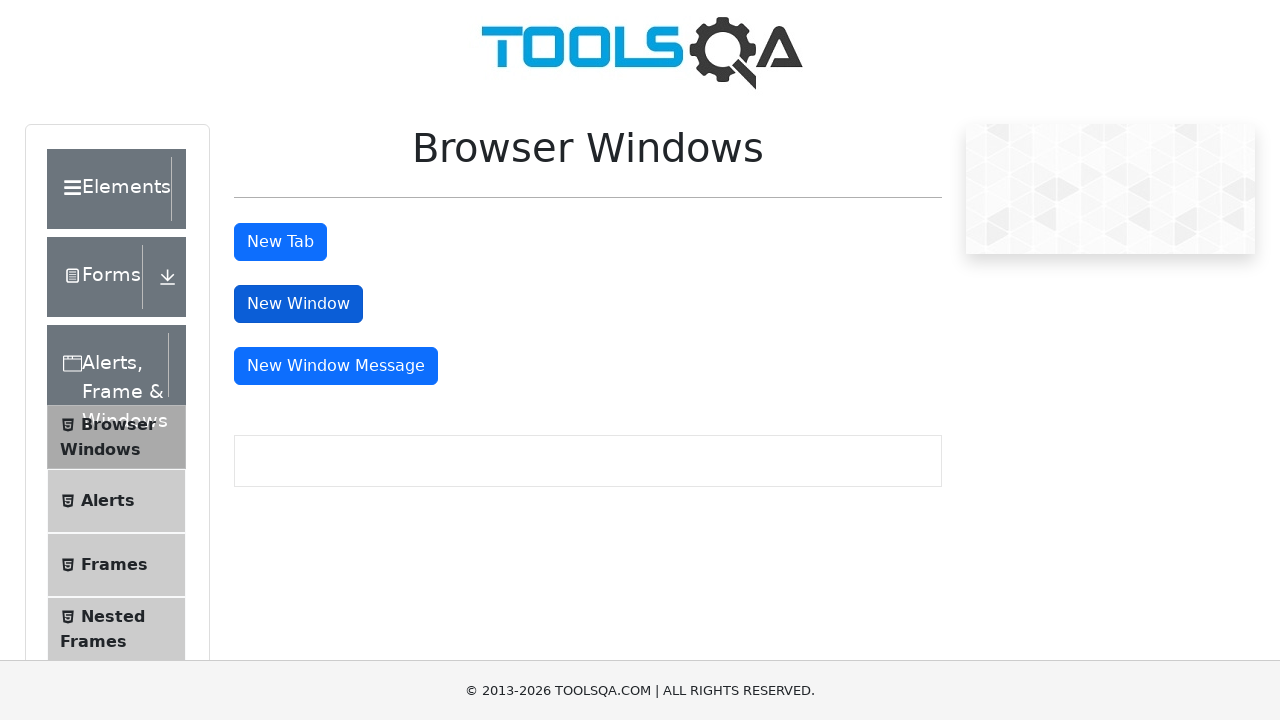

Retrieved heading text from new window: This is a sample page
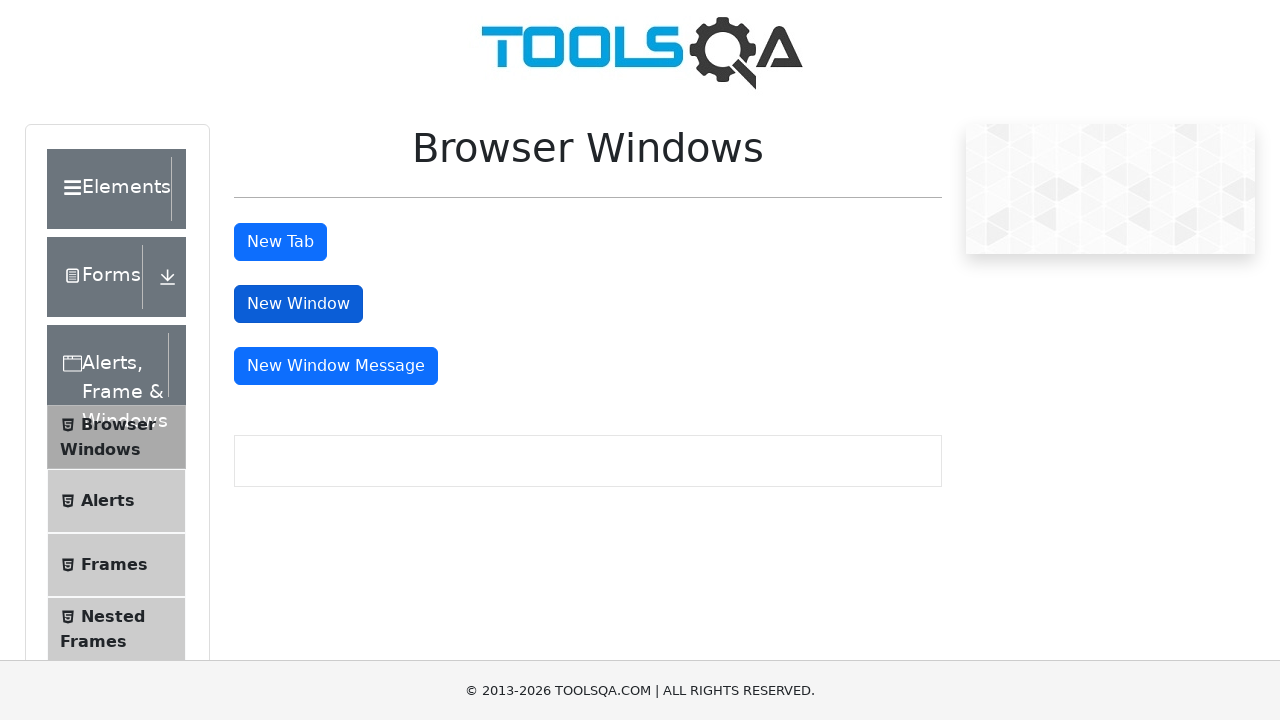

Closed new window
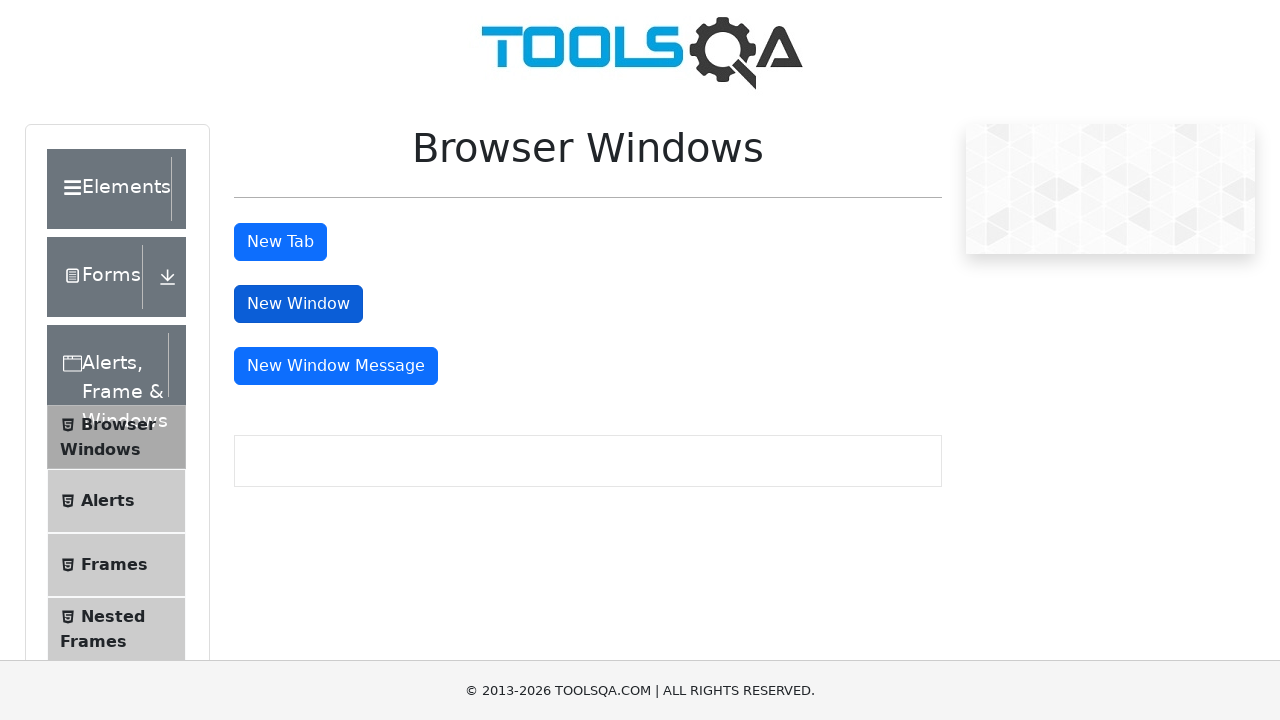

Retrieved original page title after closing new window
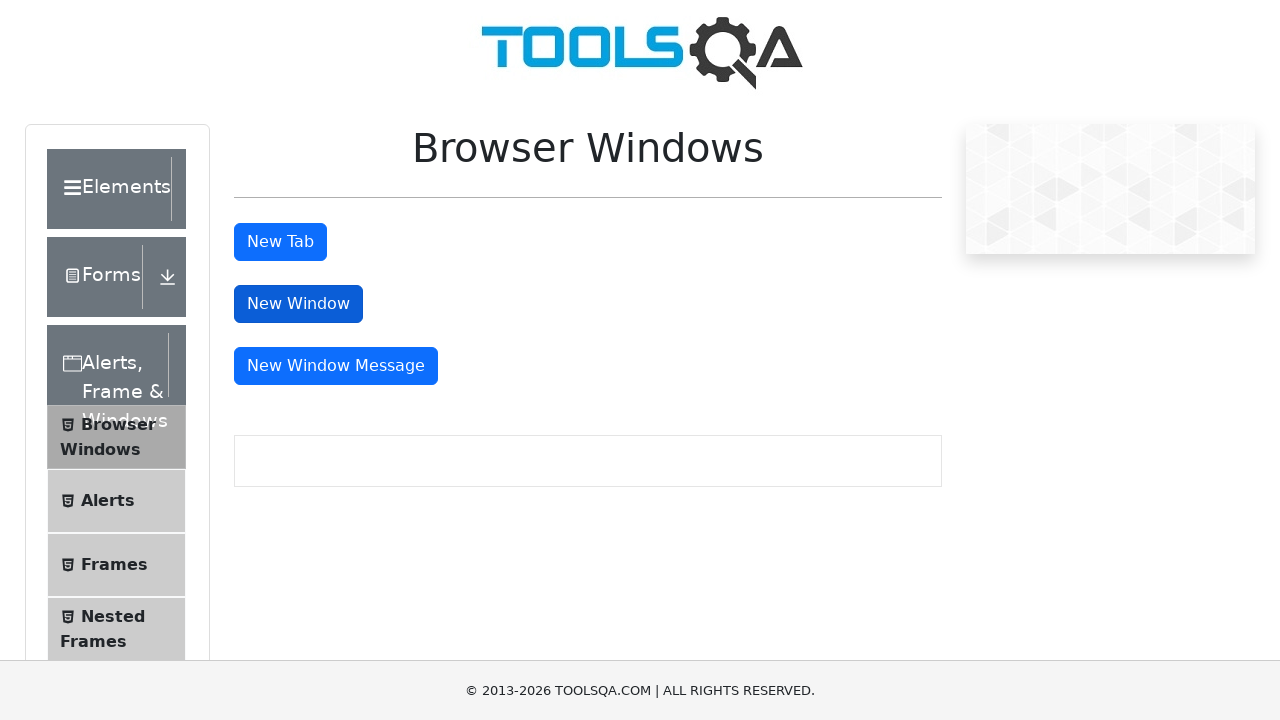

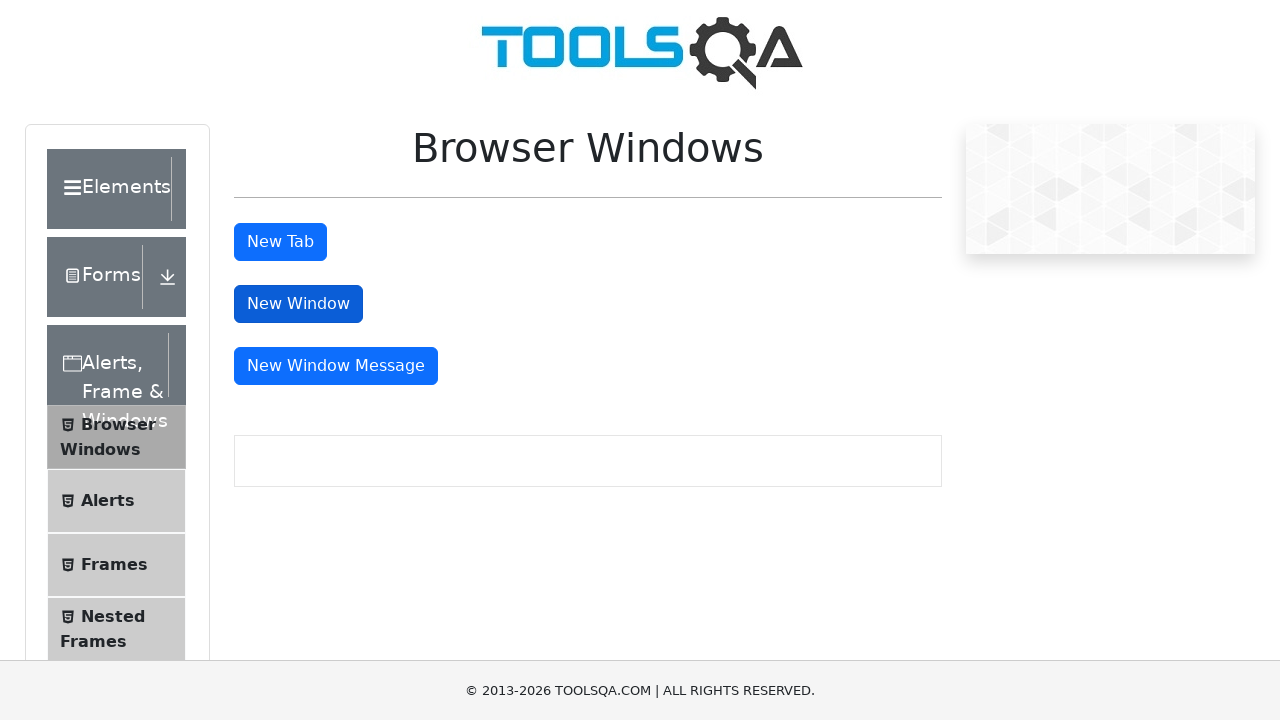